Tests a student registration form by filling in personal details including first name, last name, birthday dropdowns, selecting gender radio button, and checking hobby checkboxes

Starting URL: https://www.automationtestinginsider.com/2019/08/student-registration-form.html

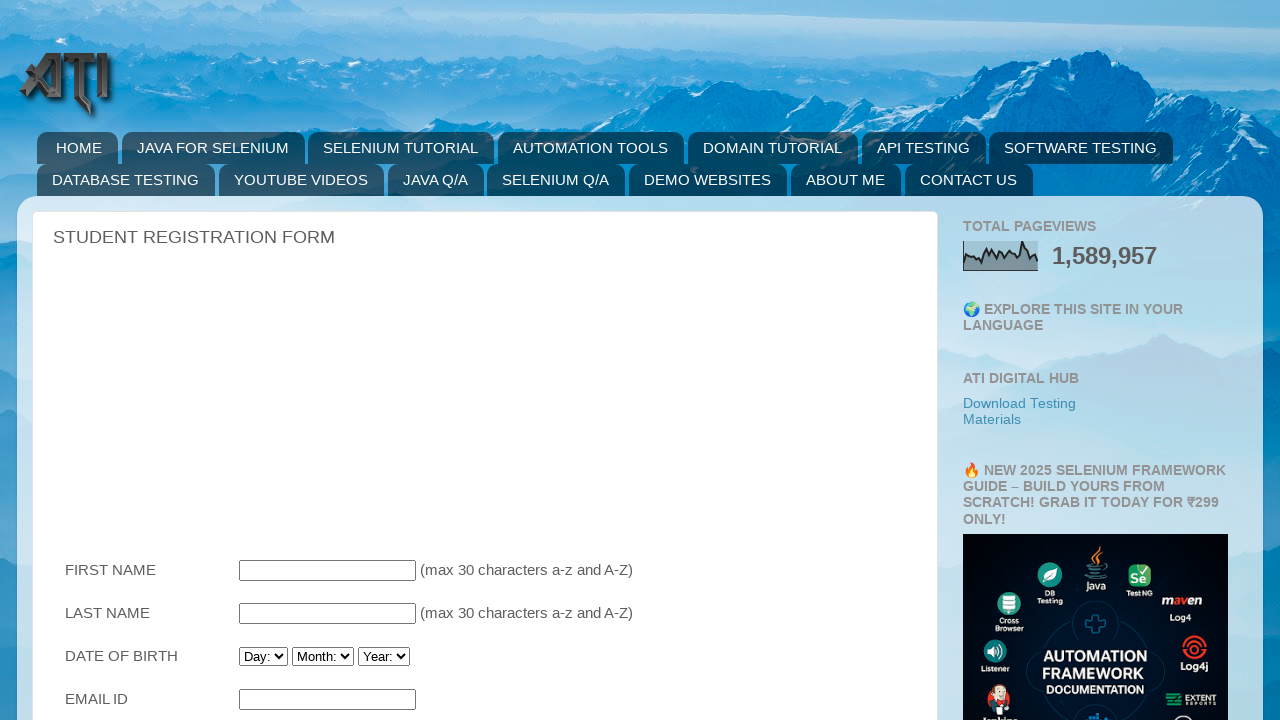

Filled first name field with 'jeeni' on input[name='First_Name']
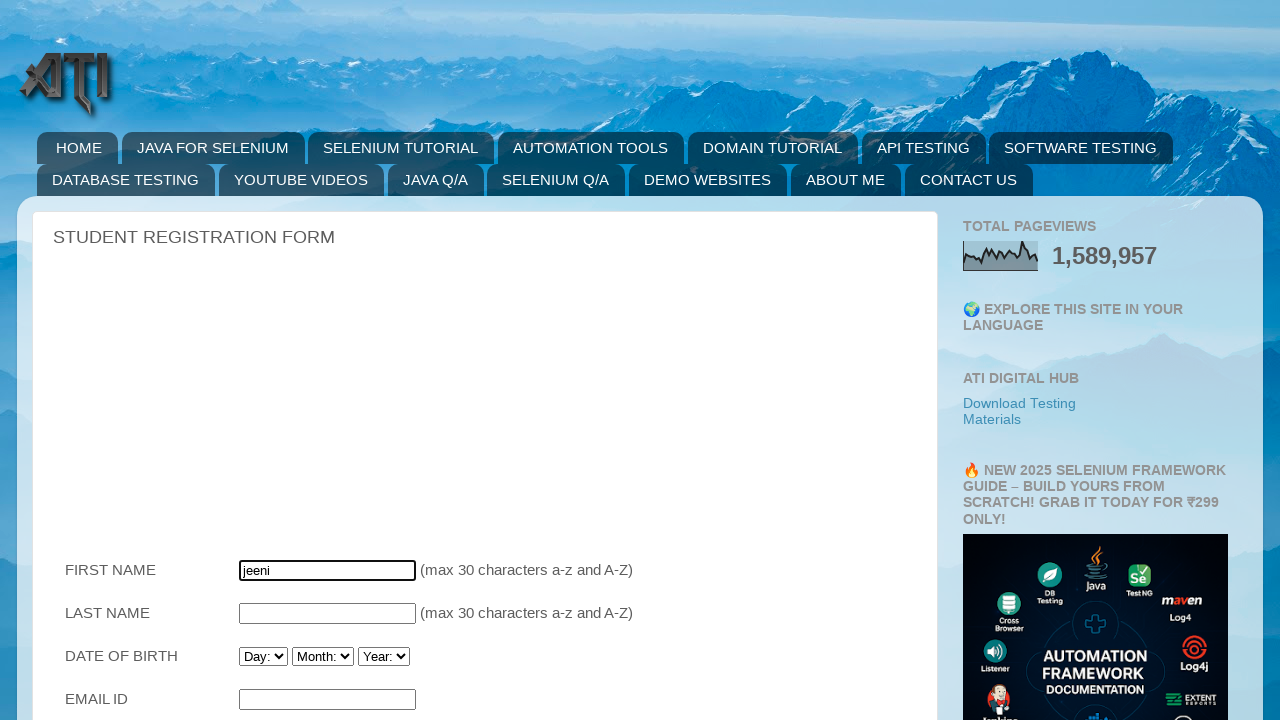

Filled last name field with 'Solanki' on input[name='Last_Name']
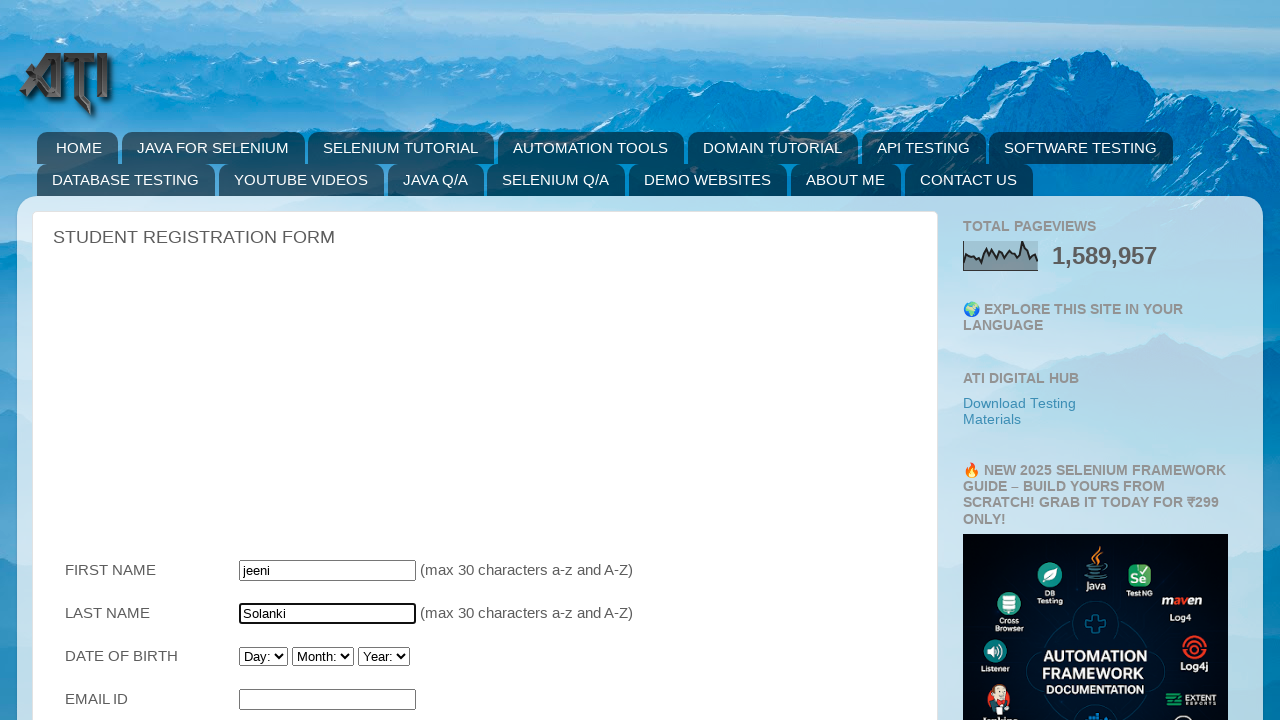

Selected birthday day at index 5 on #Birthday_Day
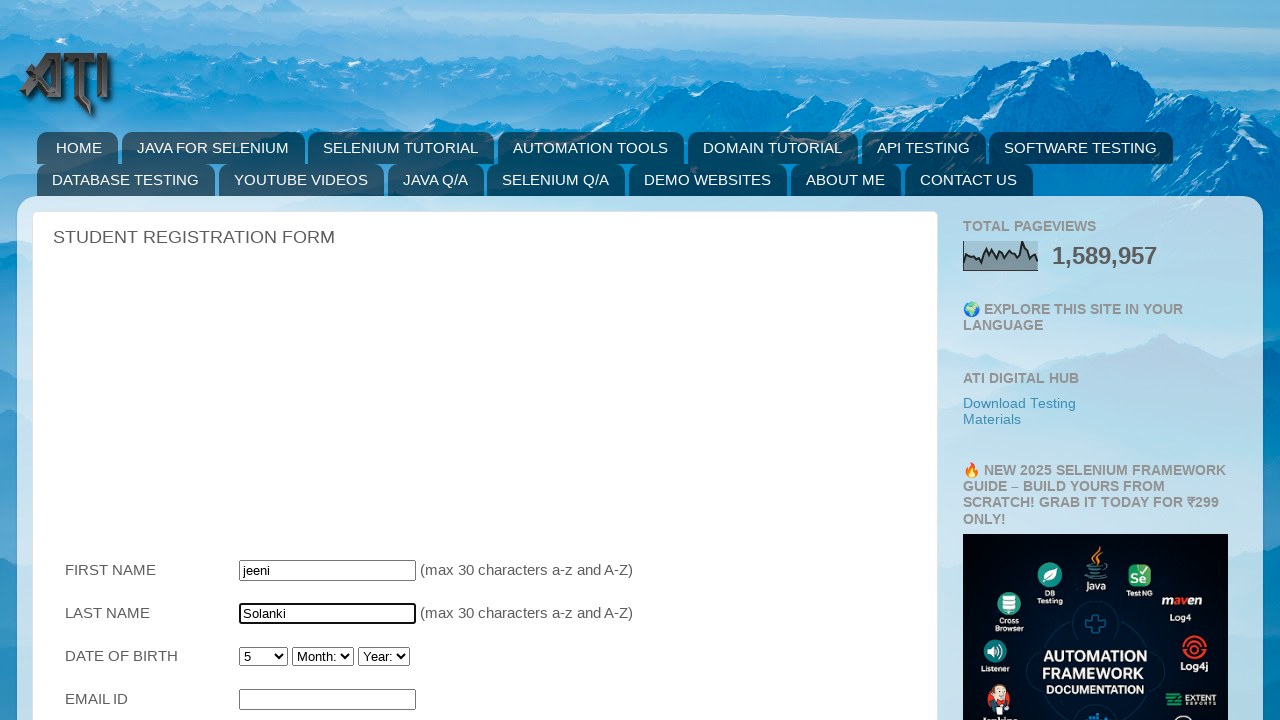

Selected birthday month 'June' on select[name='Birthday_Month']
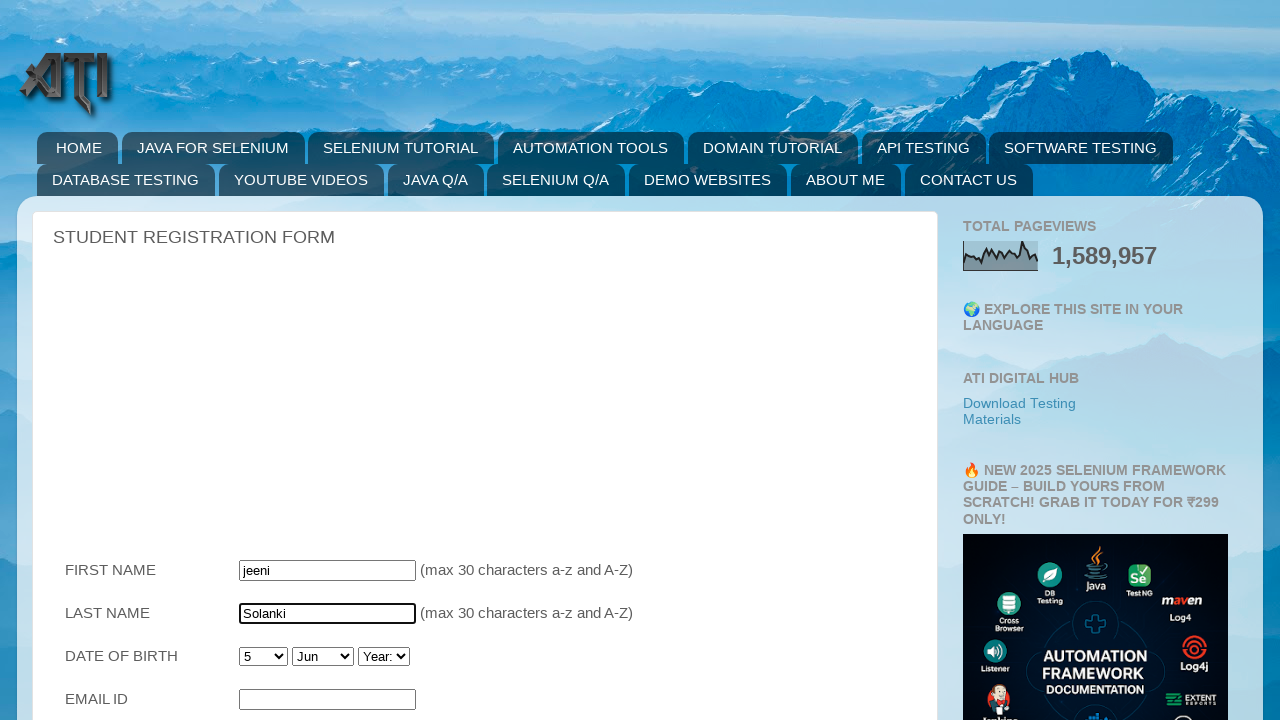

Selected birthday year '1990' on select[name='Birthday_Year']
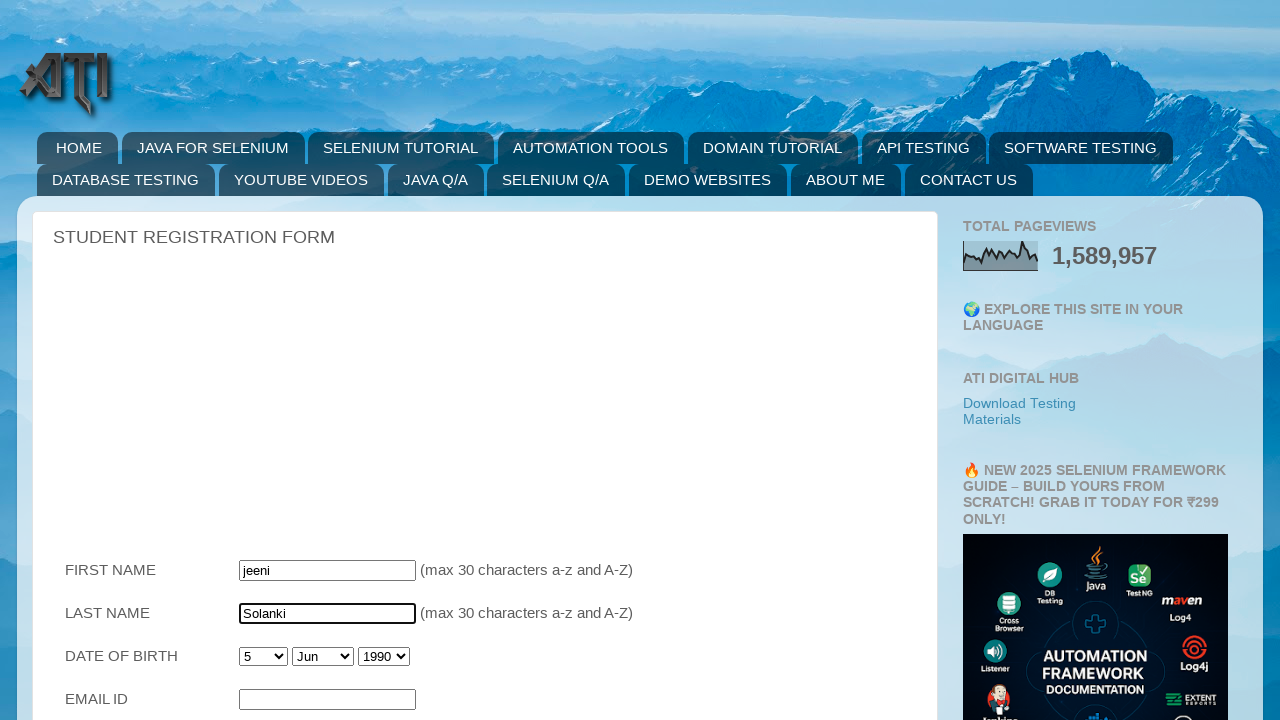

Selected 'Male' gender radio button at (286, 360) on input[type='radio'][value='Male']
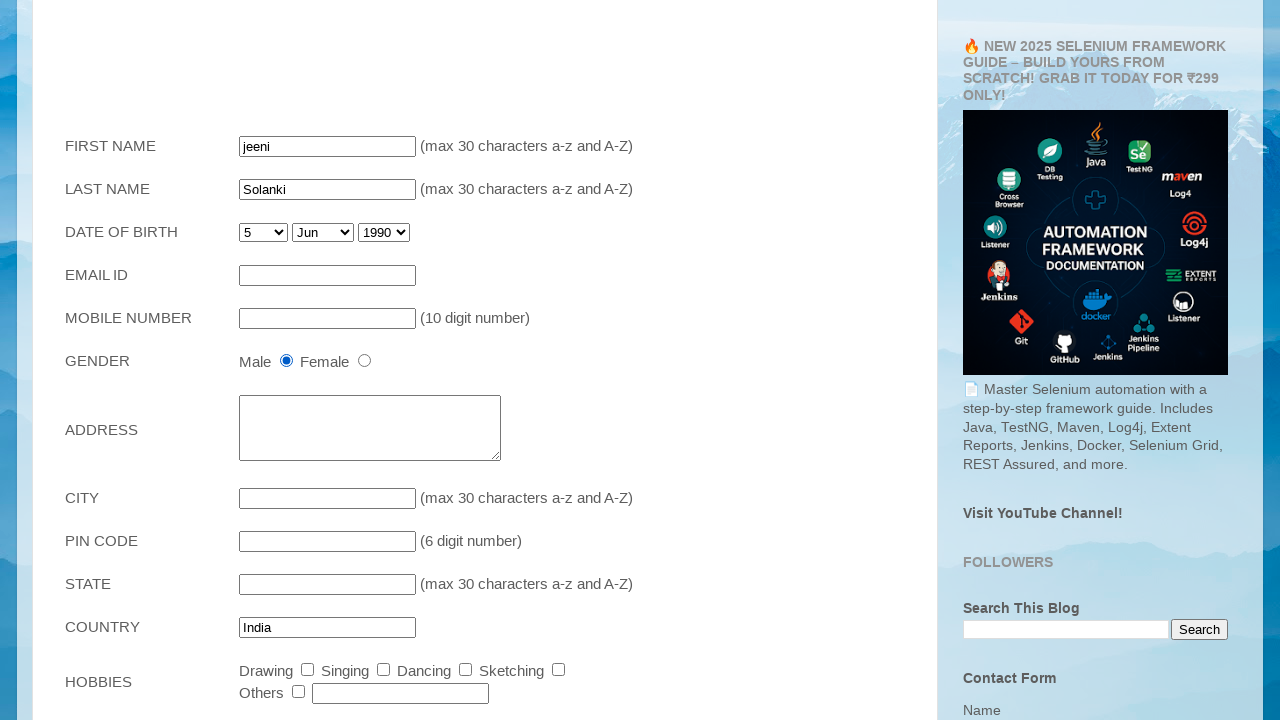

Checked 'Singing' hobby checkbox at (384, 670) on input[type='checkbox'][value='Singing']
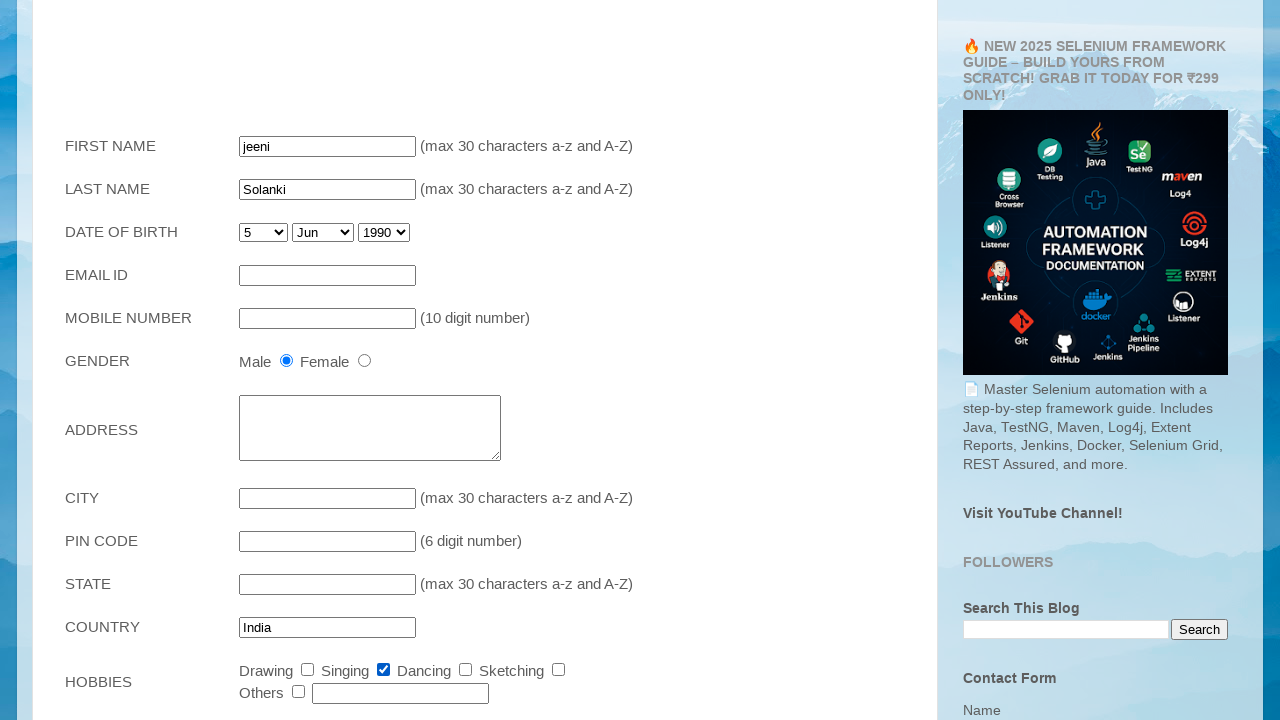

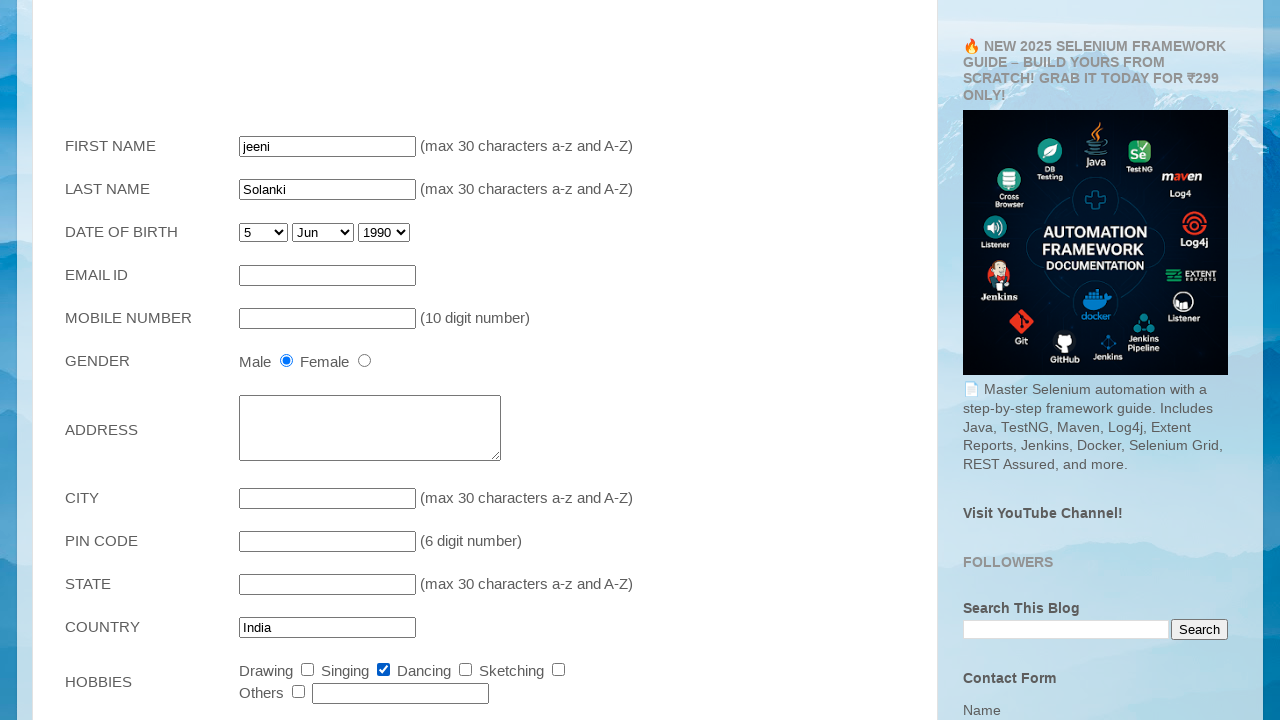